Tests checkbox state after removing and re-adding it, verifying it starts unchecked

Starting URL: https://the-internet.herokuapp.com/dynamic_controls

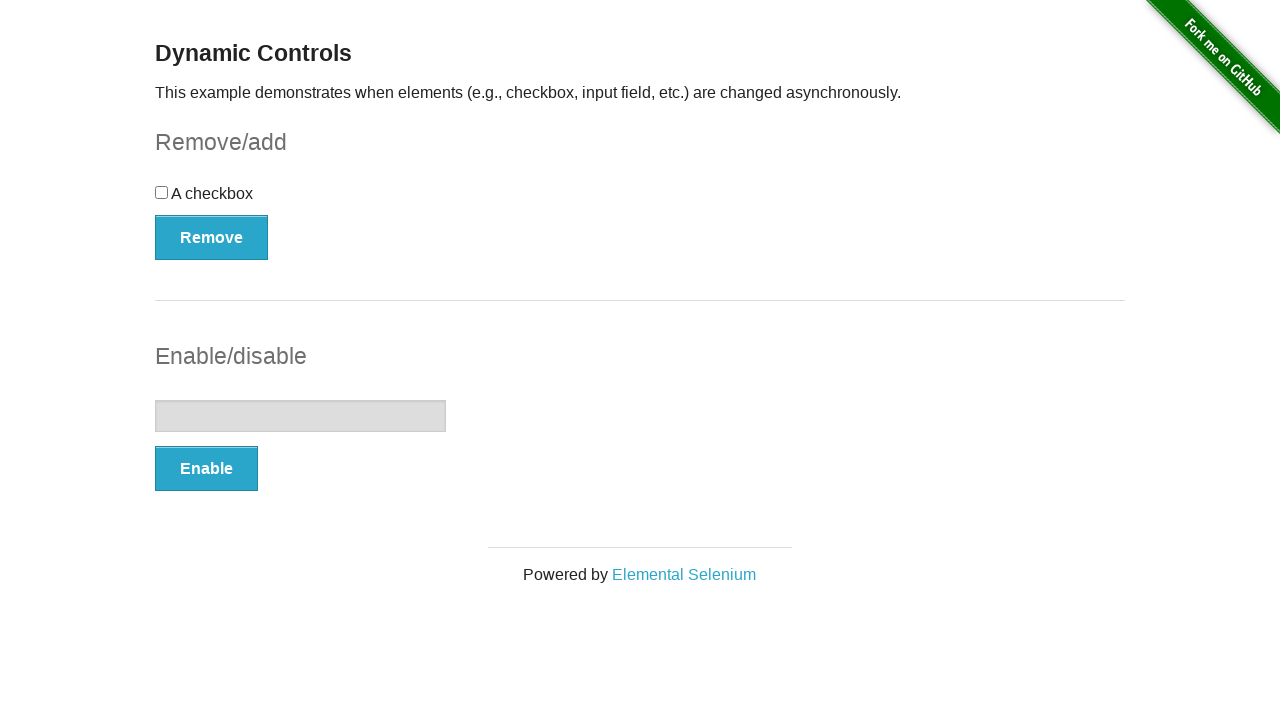

Navigated to dynamic controls page
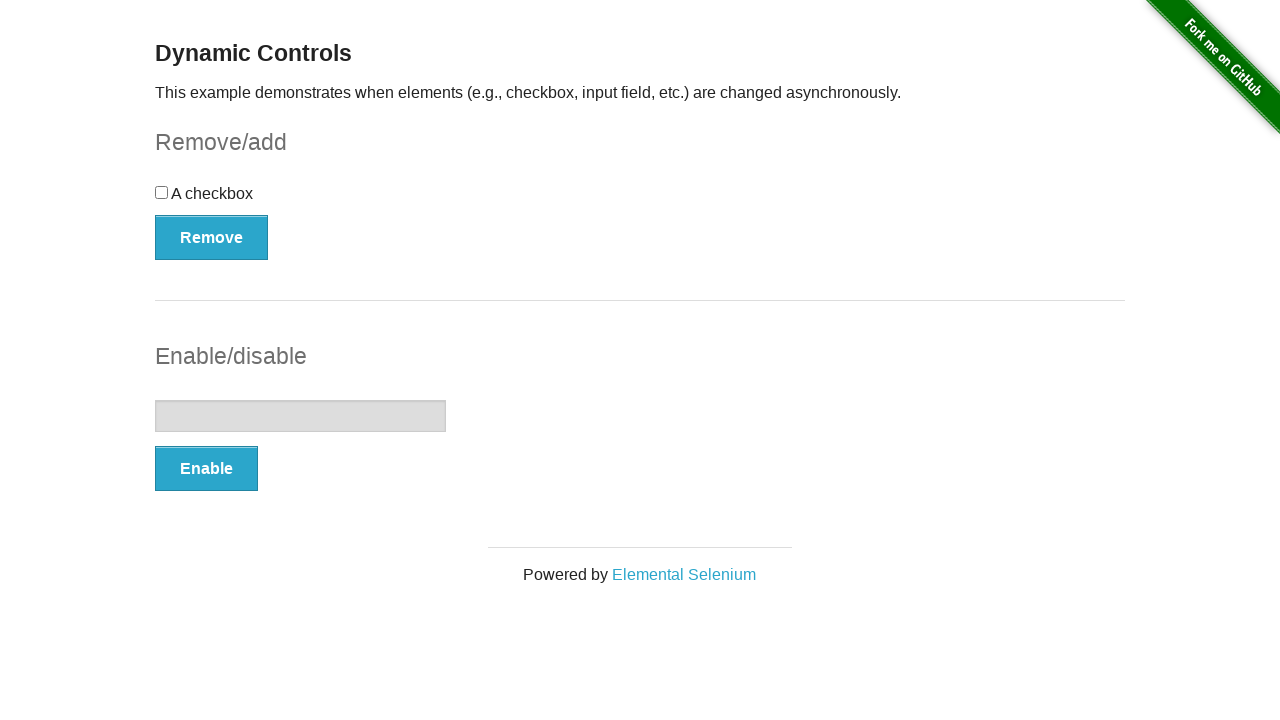

Clicked Remove button to remove checkbox at (212, 237) on xpath=//button[@type='button' and contains(text(),'Remove')]
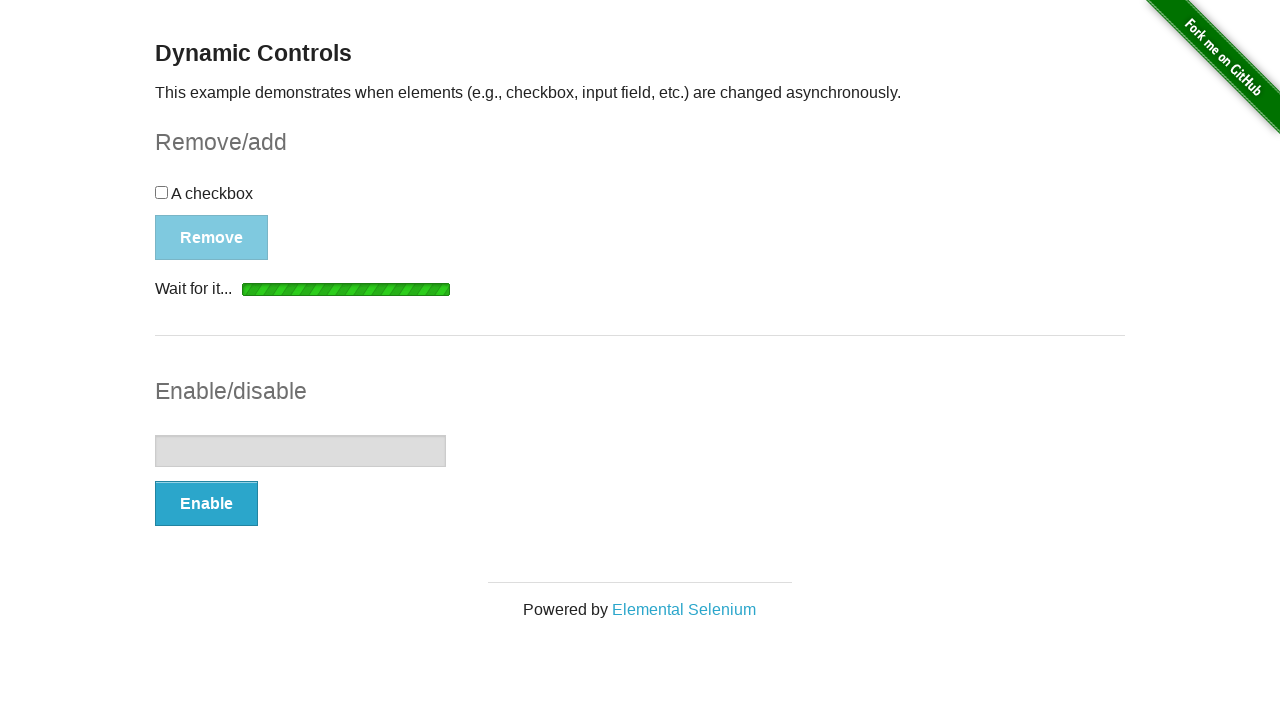

Add button appeared after checkbox removal
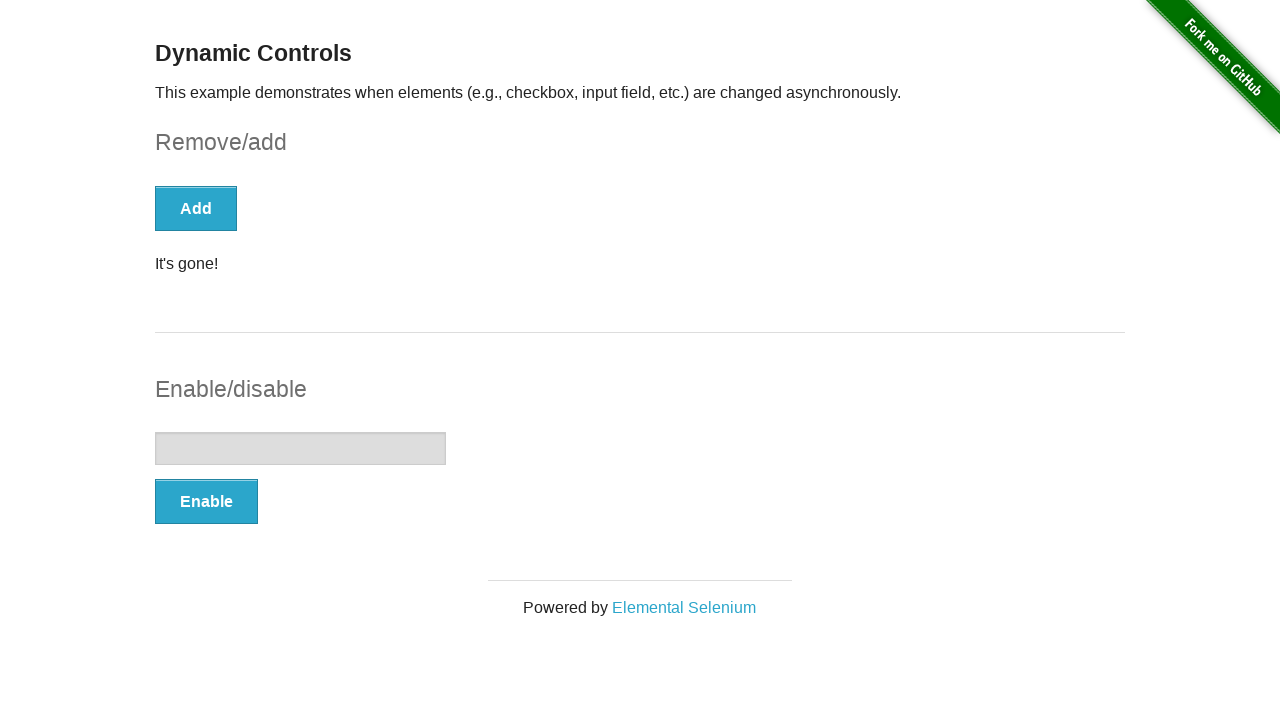

Clicked Add button to re-add checkbox at (196, 208) on xpath=//button[@type='button' and contains(text(),'Add')]
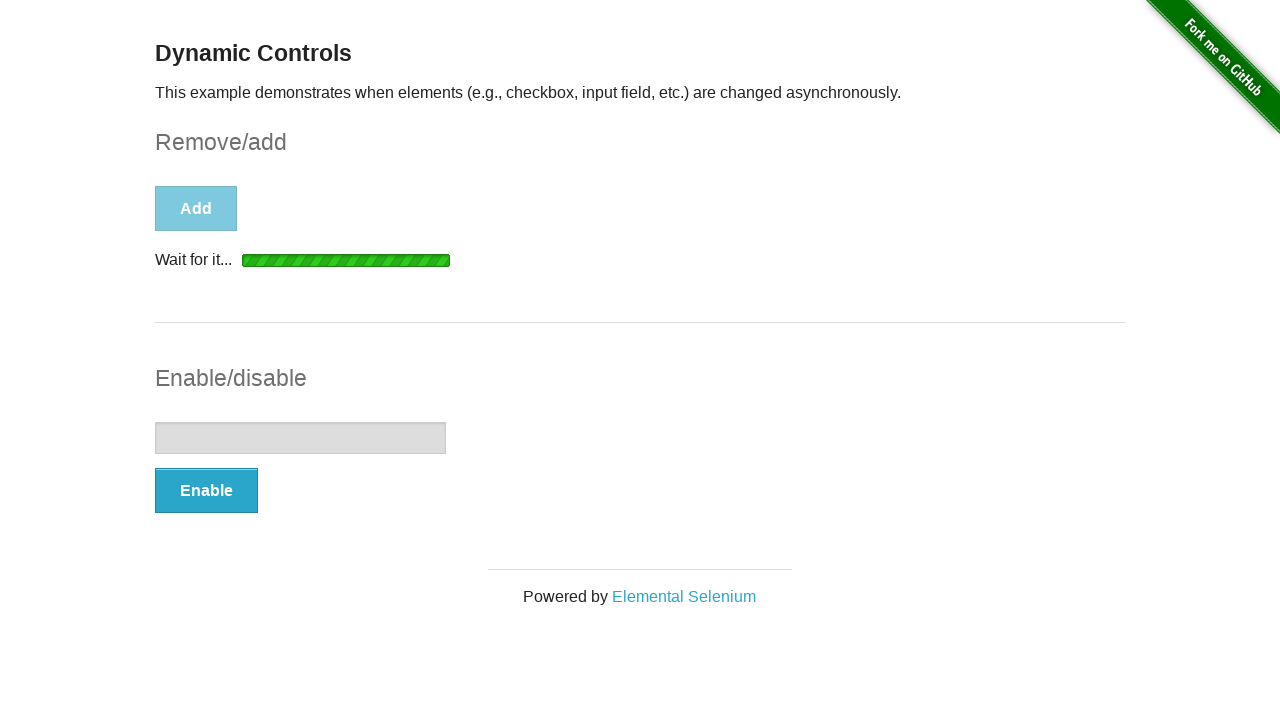

Checkbox appeared after being re-added
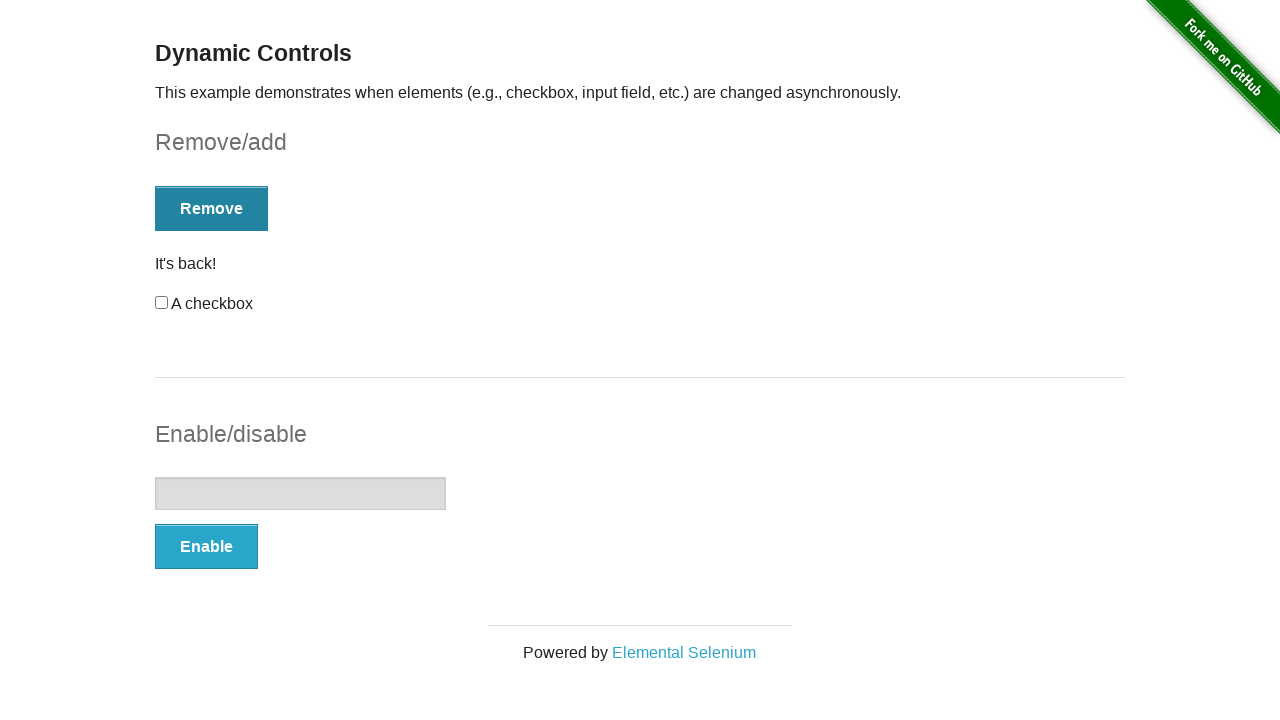

Verified that re-added checkbox is in unchecked state
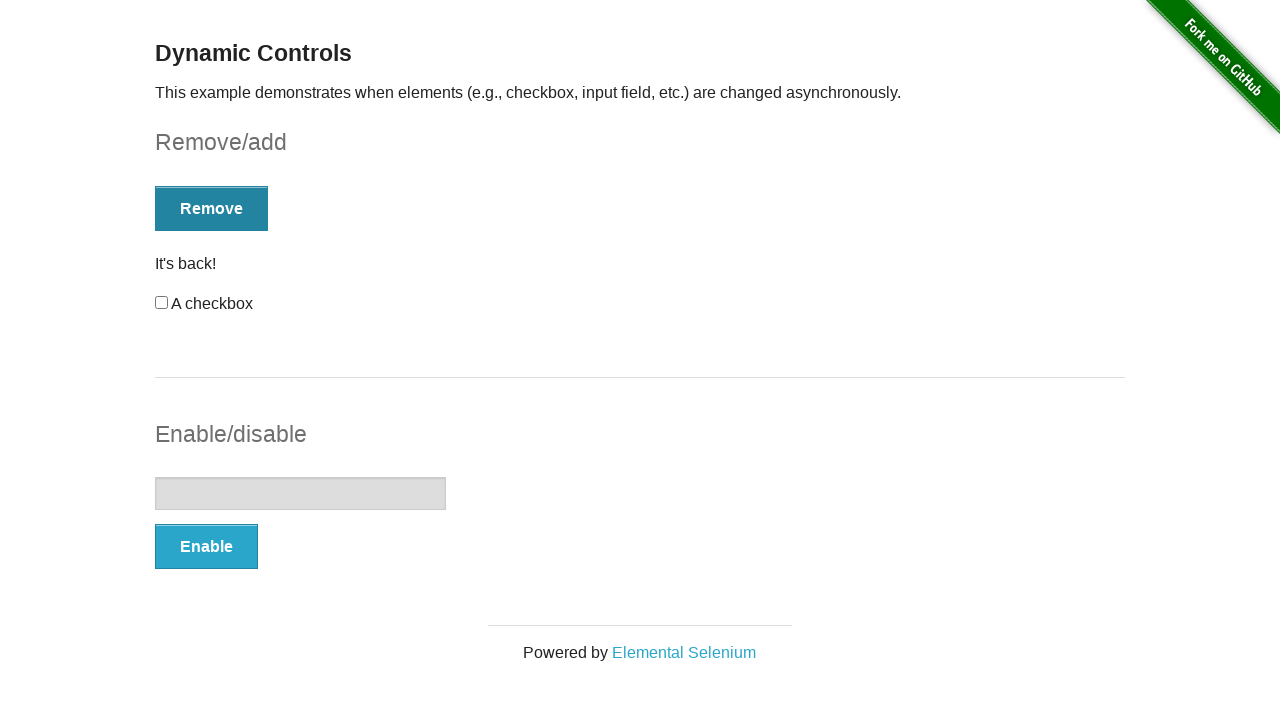

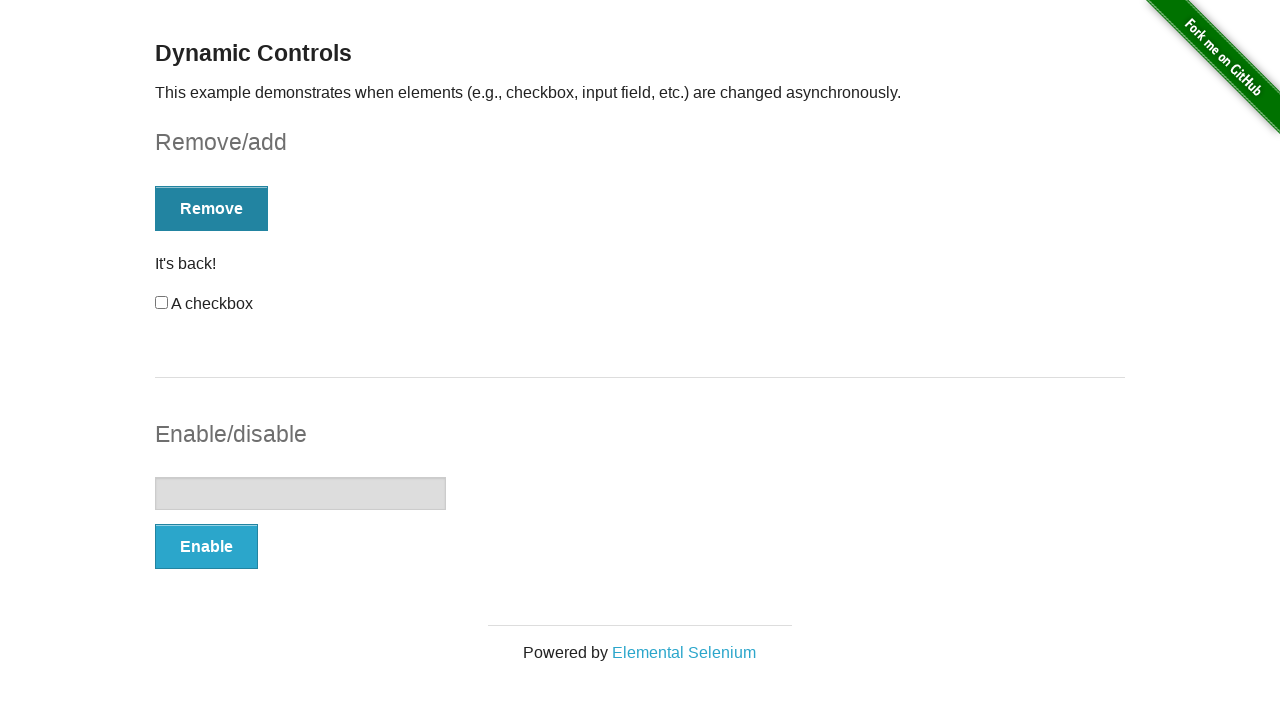